Tests the Word to PDF conversion page by clicking the file picker button to initiate file selection

Starting URL: https://www.ilovepdf.com/word_to_pdf

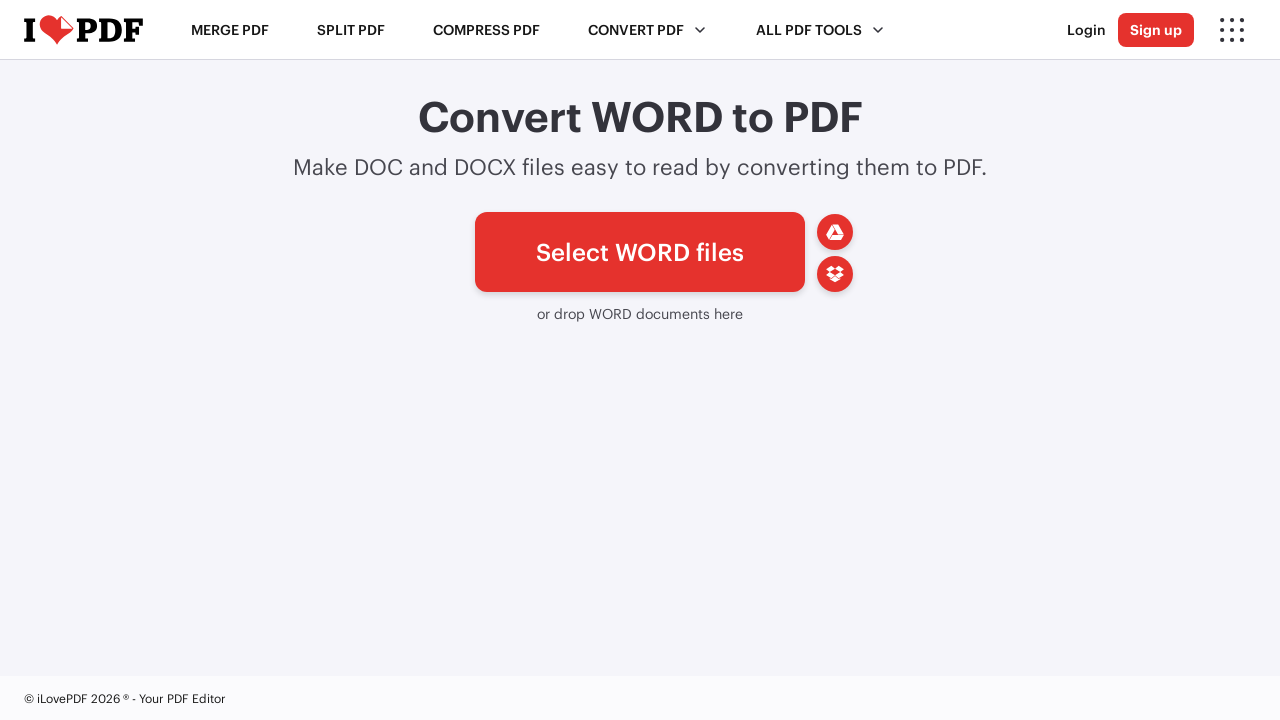

File picker button loaded and ready
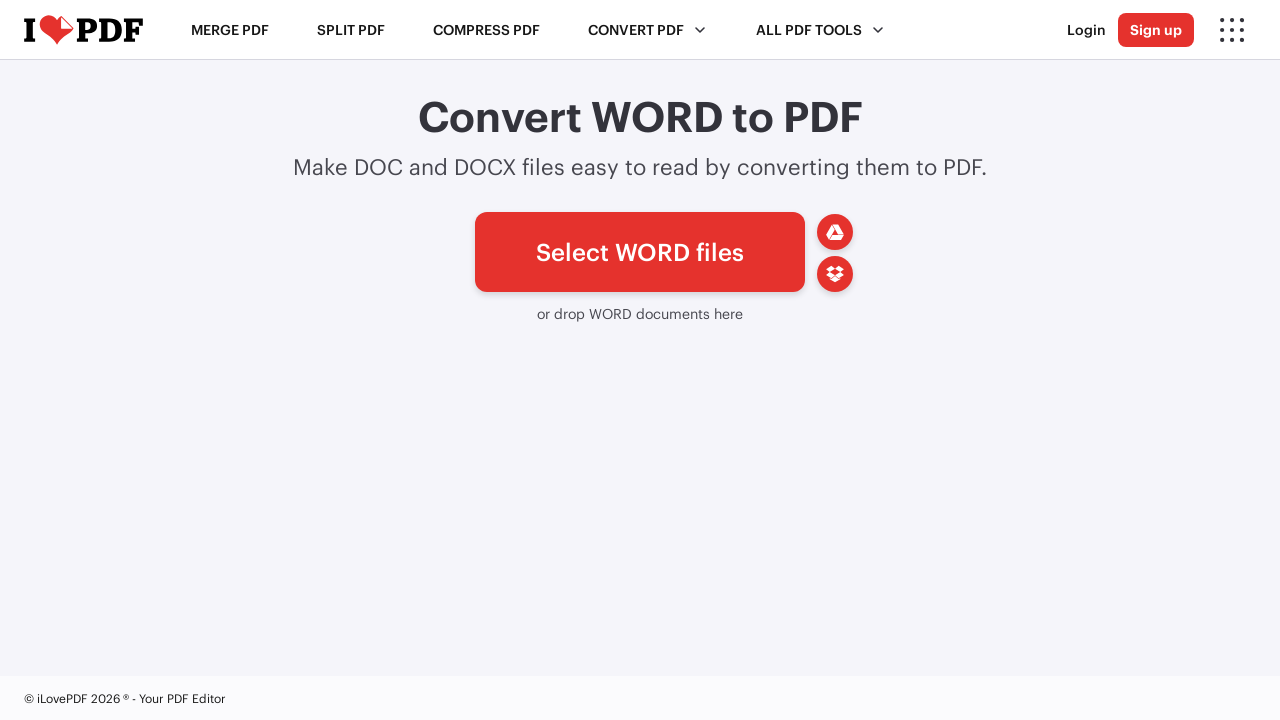

Clicked the file picker button to initiate file selection at (640, 252) on #pickfiles
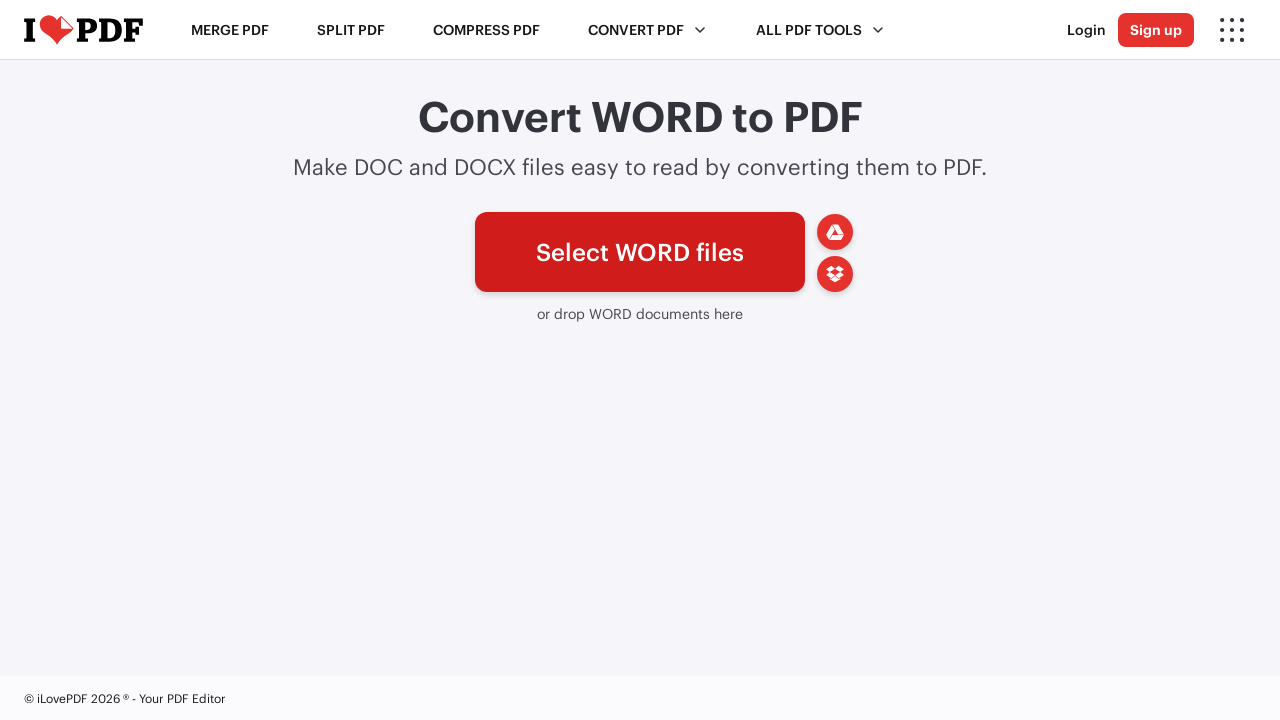

Waited for file dialog to appear
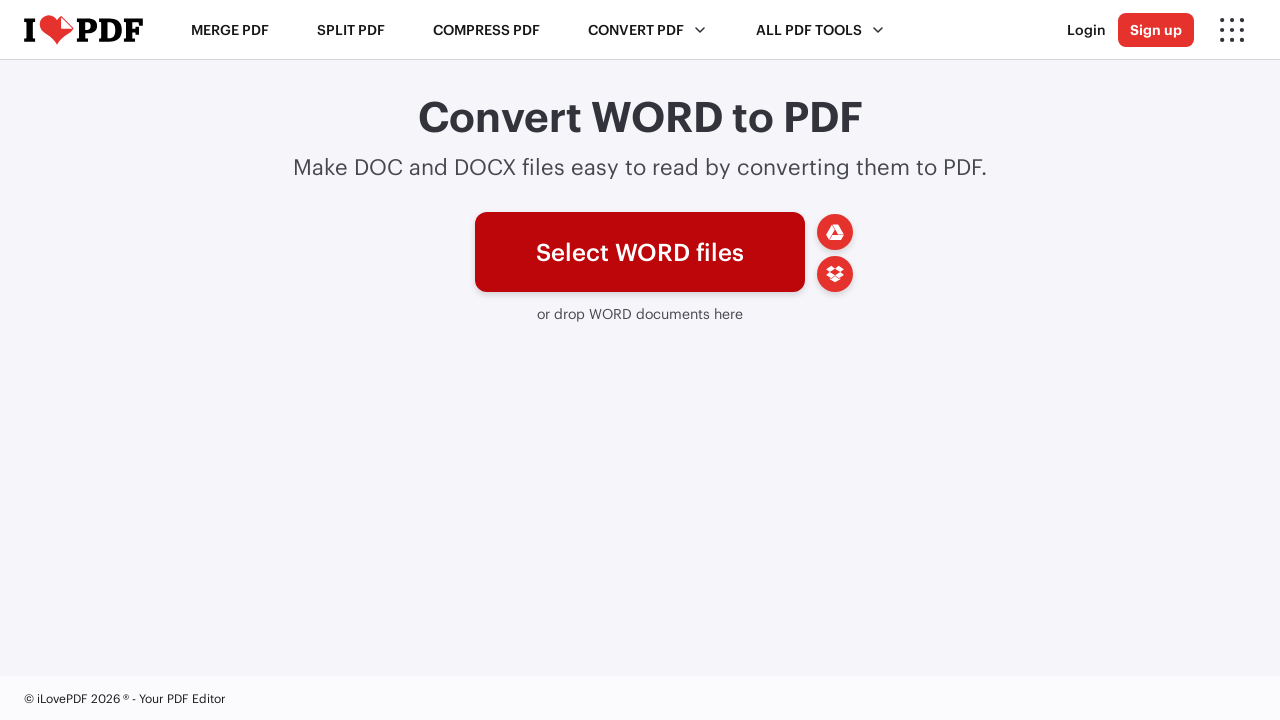

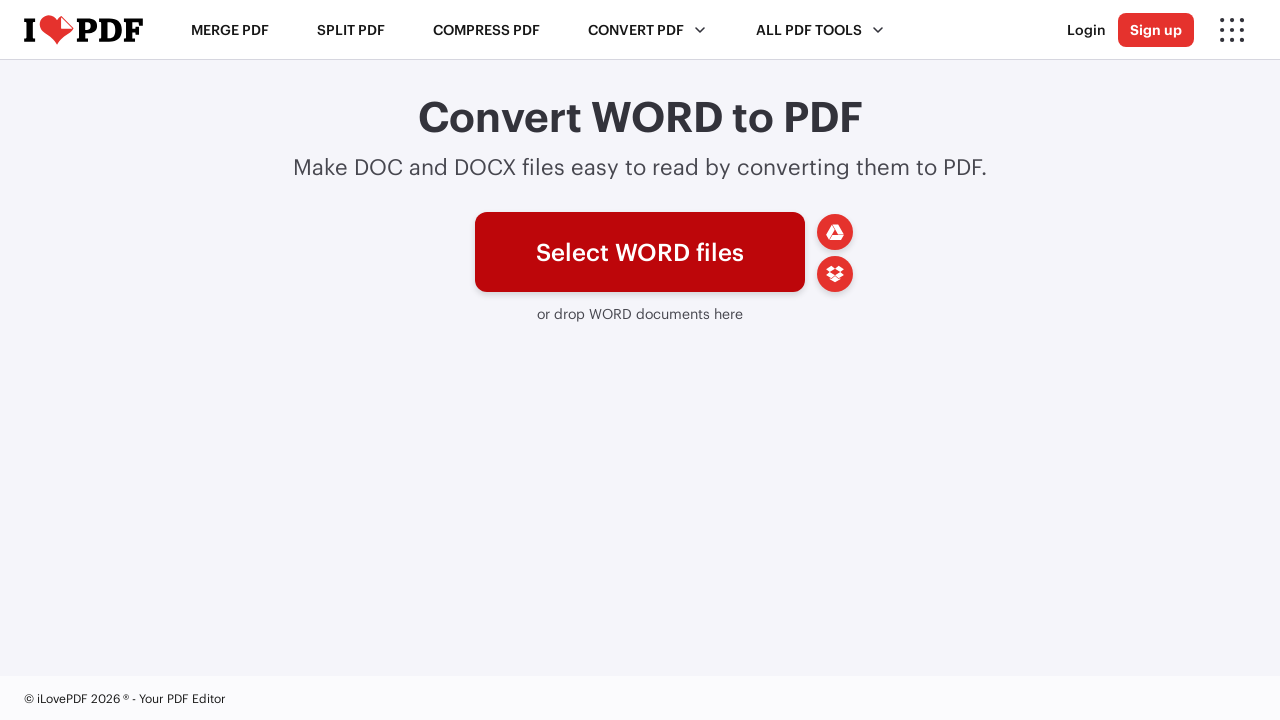